Solves a math problem by extracting two numbers from the page, calculating their sum, and selecting the result from a dropdown menu

Starting URL: http://suninjuly.github.io/selects1.html

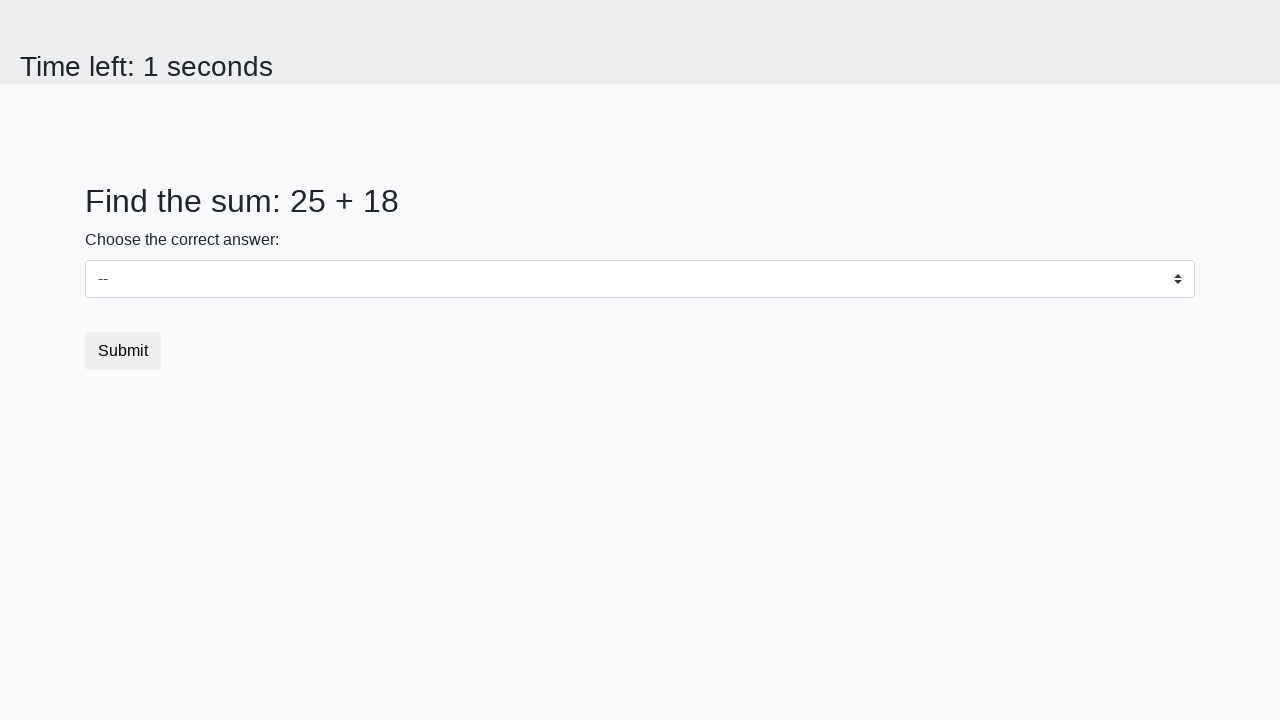

Located first number element (#num1)
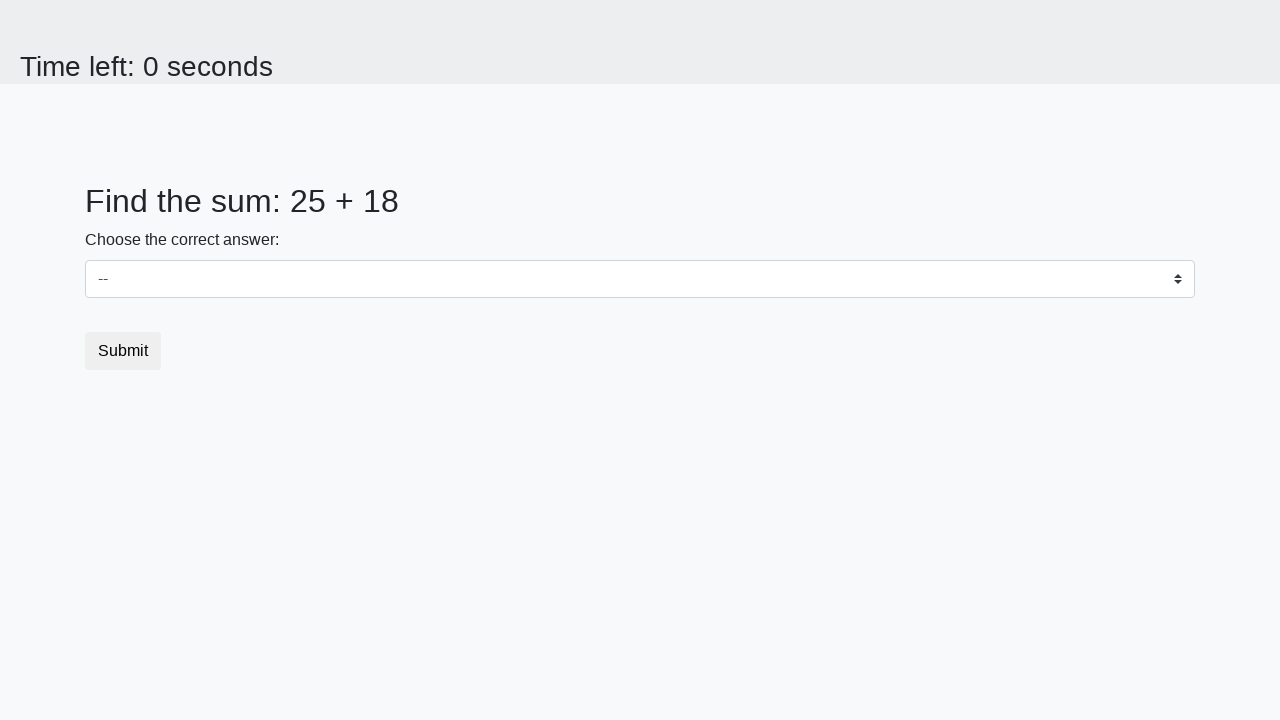

Extracted first number from page
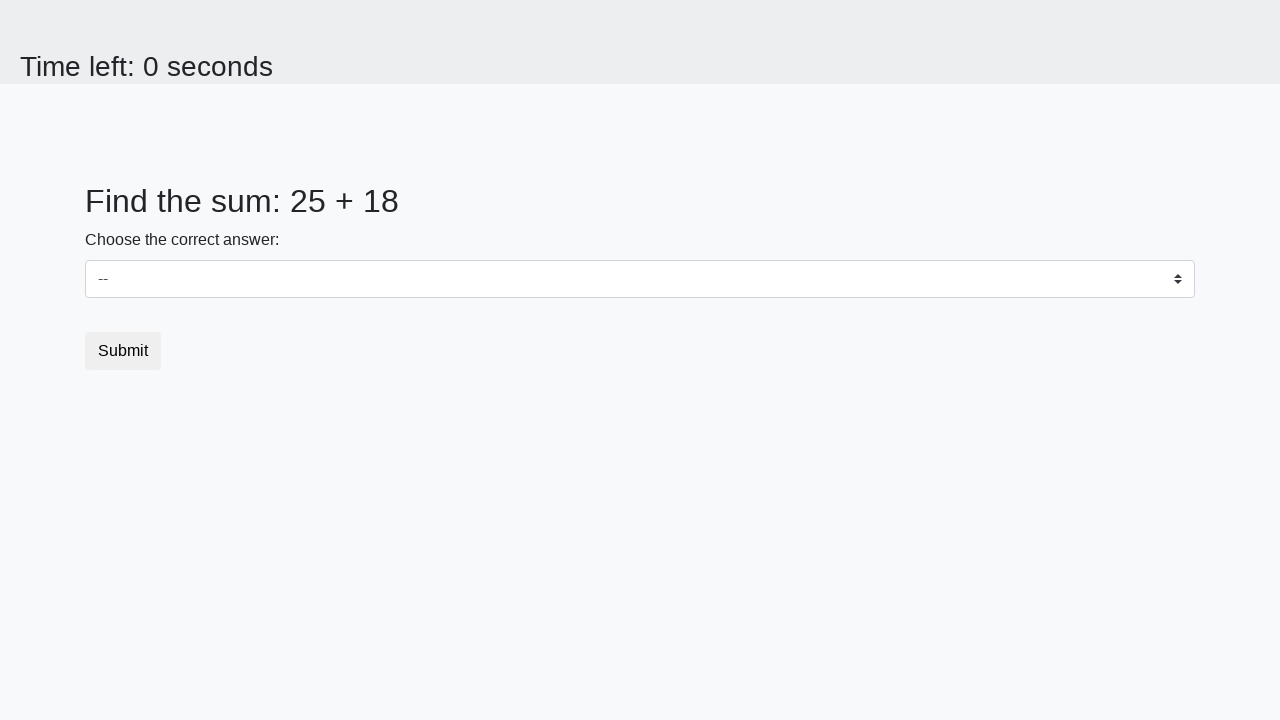

Located second number element (#num2)
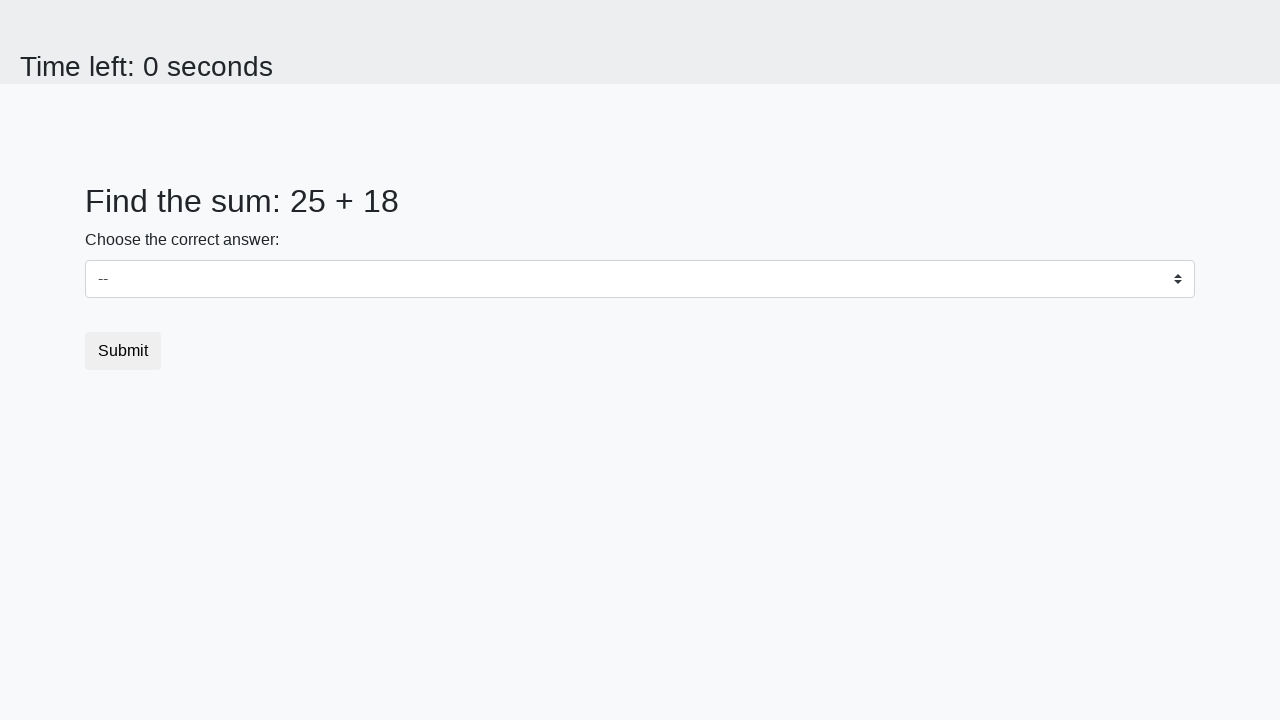

Extracted second number from page
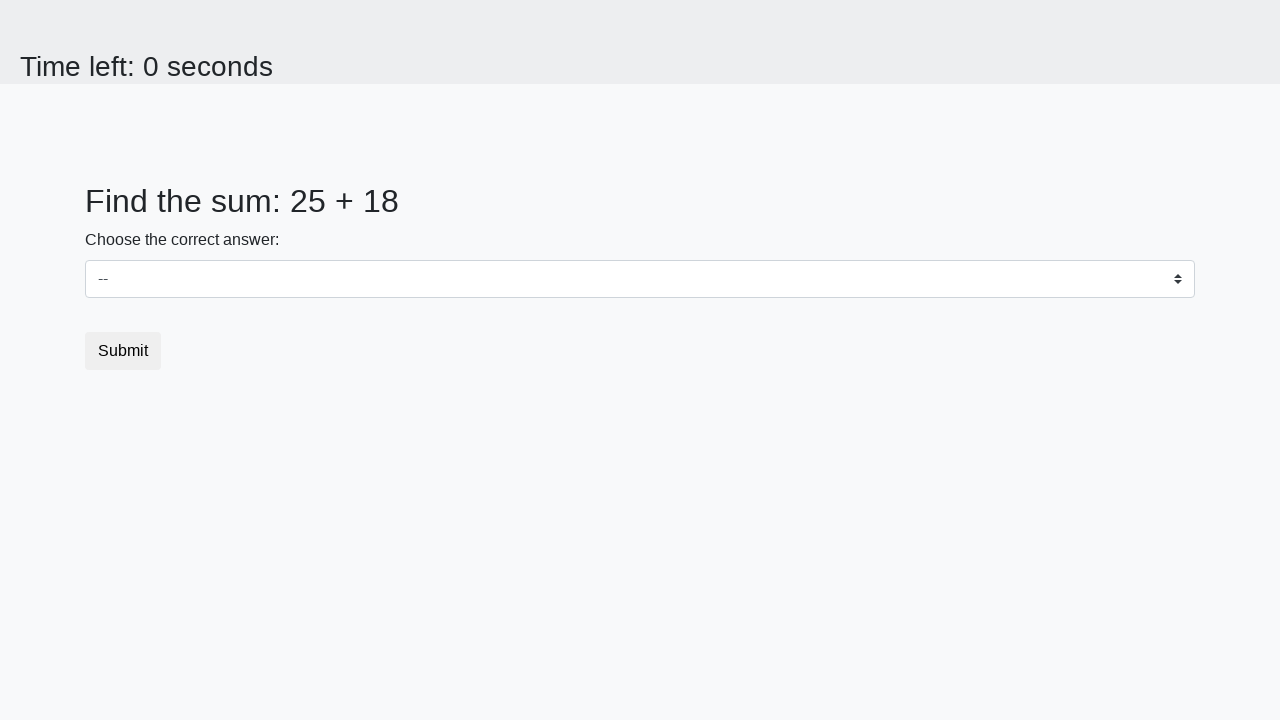

Calculated sum: 25 + 18 = 43
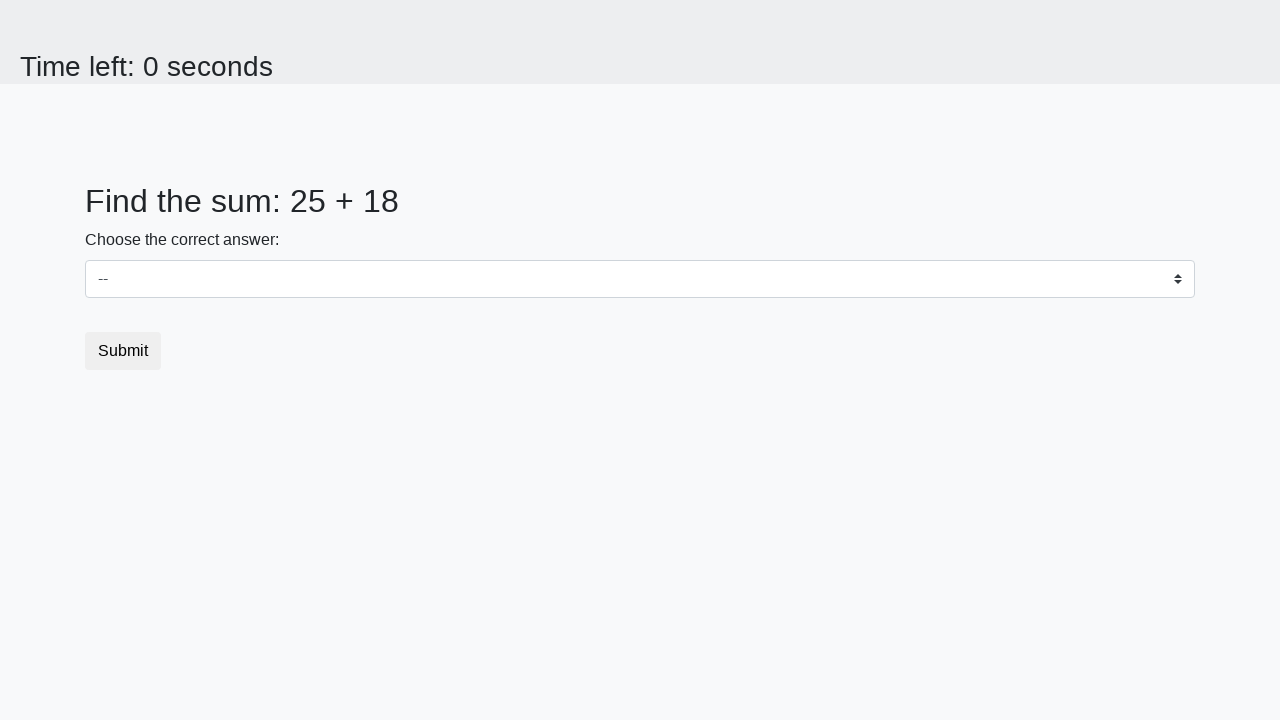

Selected 43 from dropdown menu on #dropdown
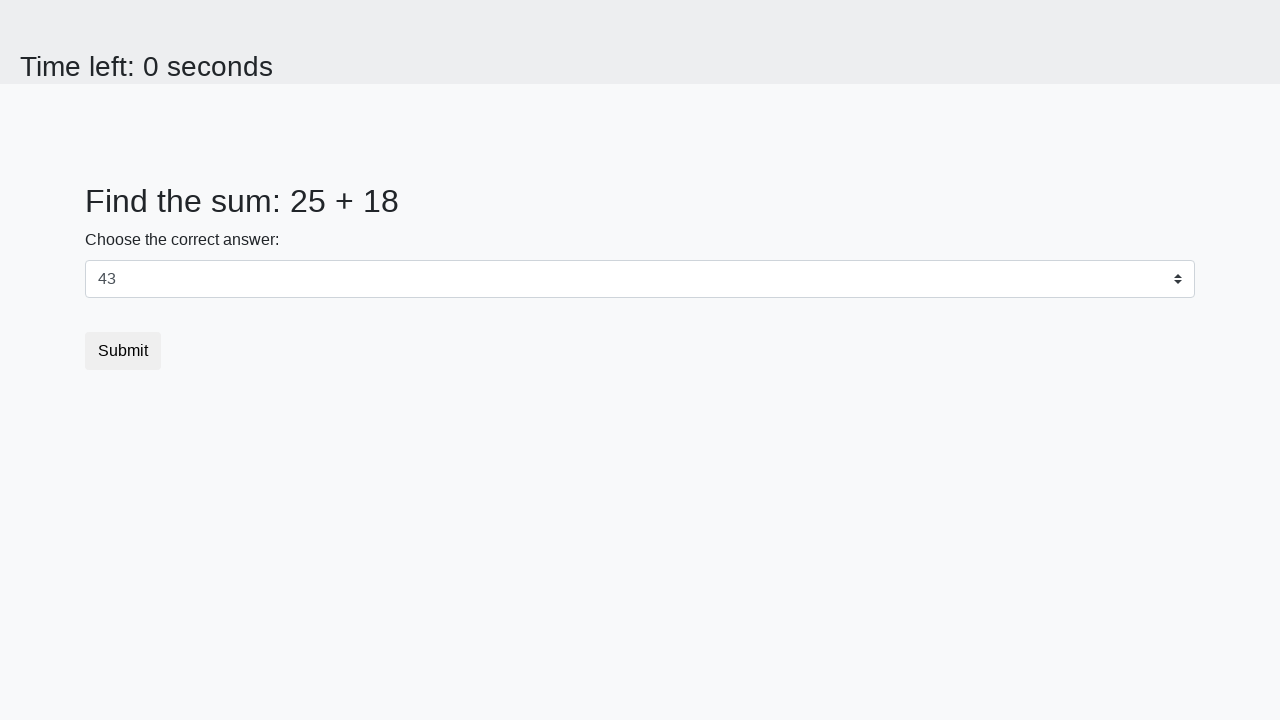

Clicked submit button at (123, 351) on button.btn
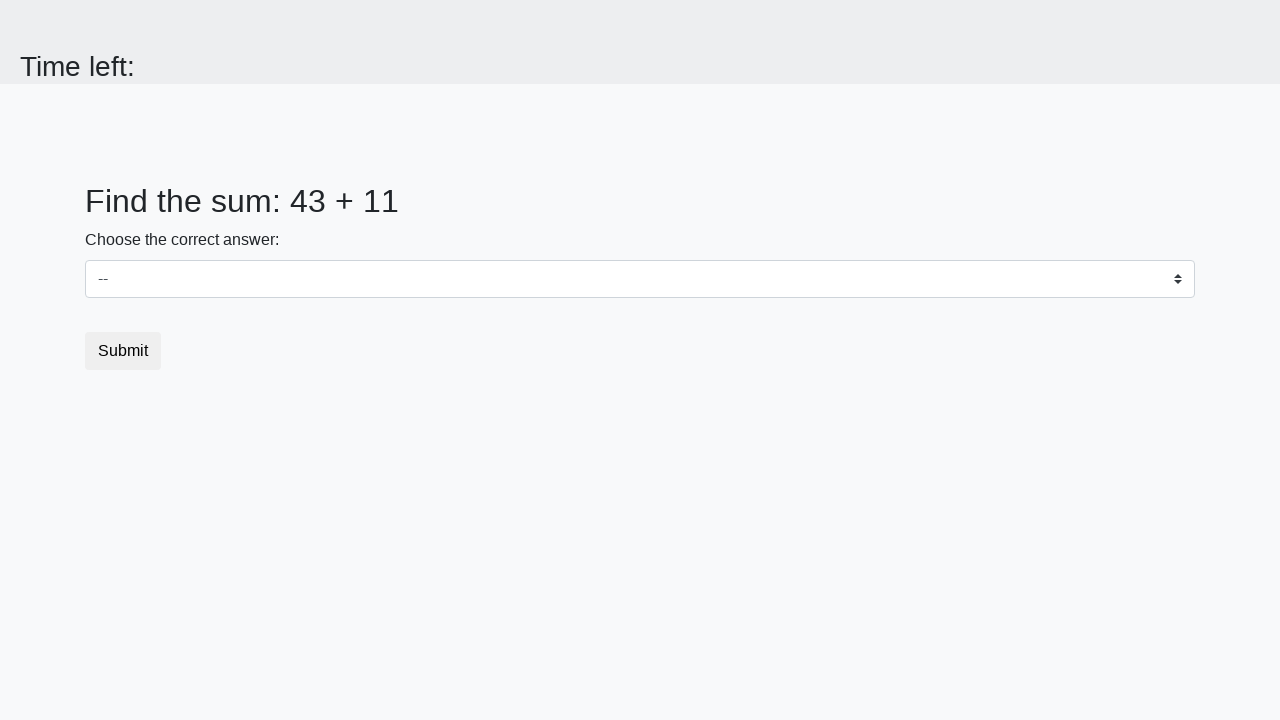

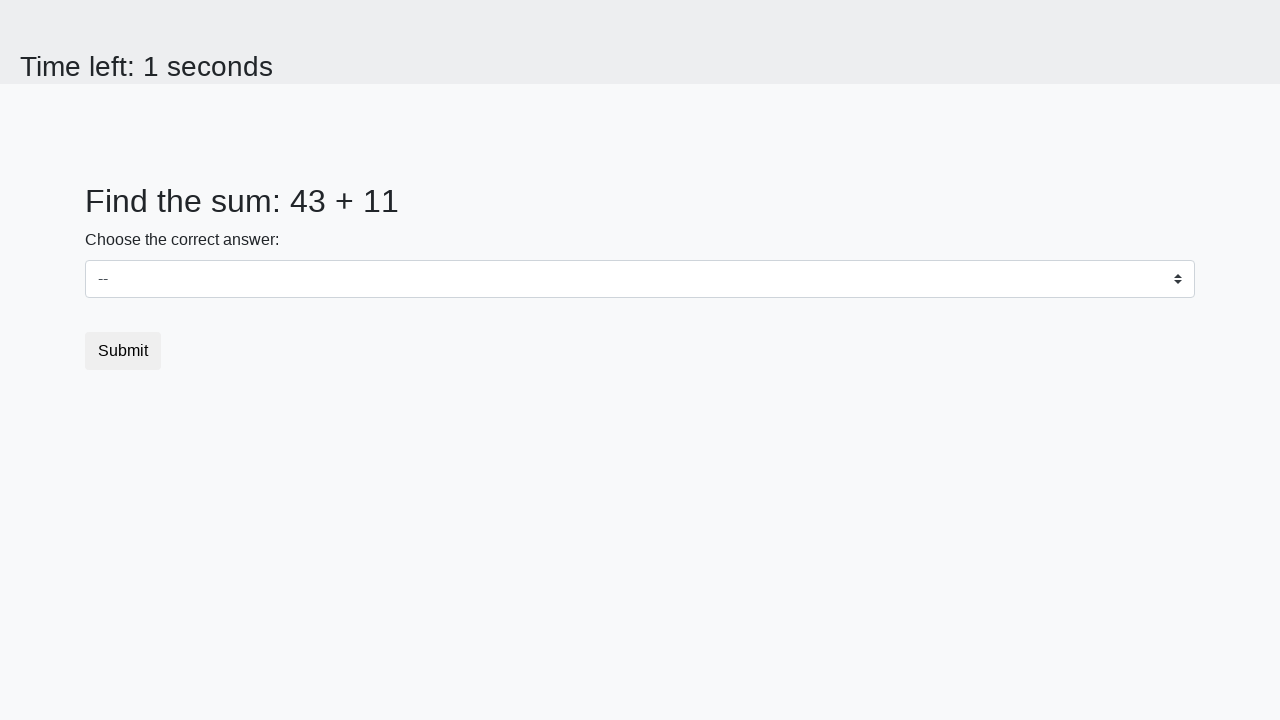